Tests a simple form by filling in first name, last name, and email fields using XPath locators

Starting URL: https://v1.training-support.net/selenium/simple-form

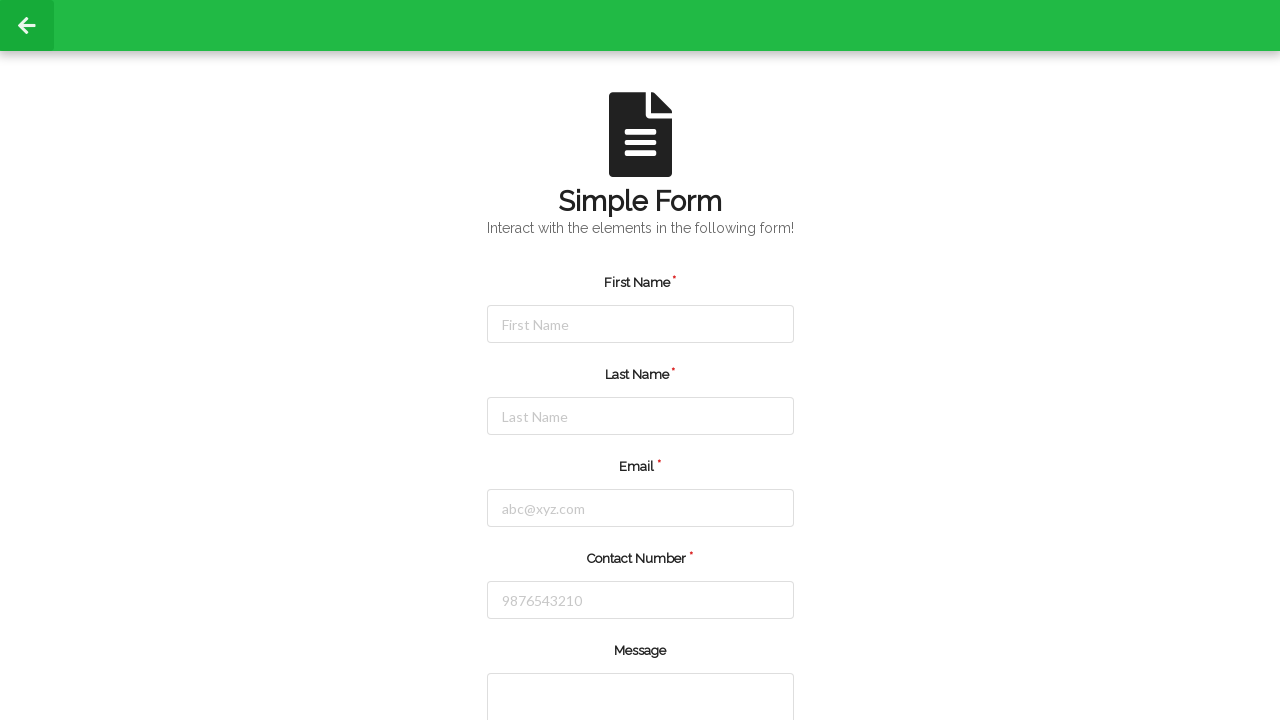

Filled first name field with 'Promojit' using XPath locator on xpath=//input[@id='firstName']
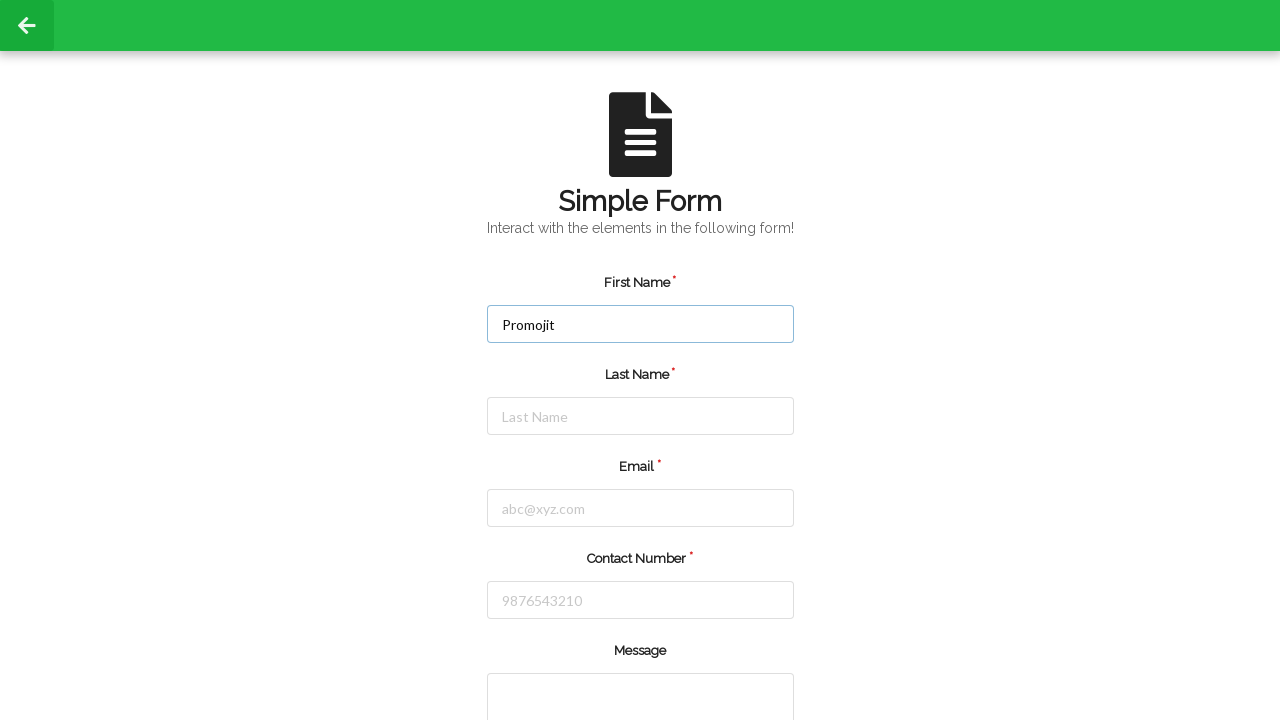

Filled last name field with 'Paul' using XPath locator on xpath=//input[@placeholder='Last Name']
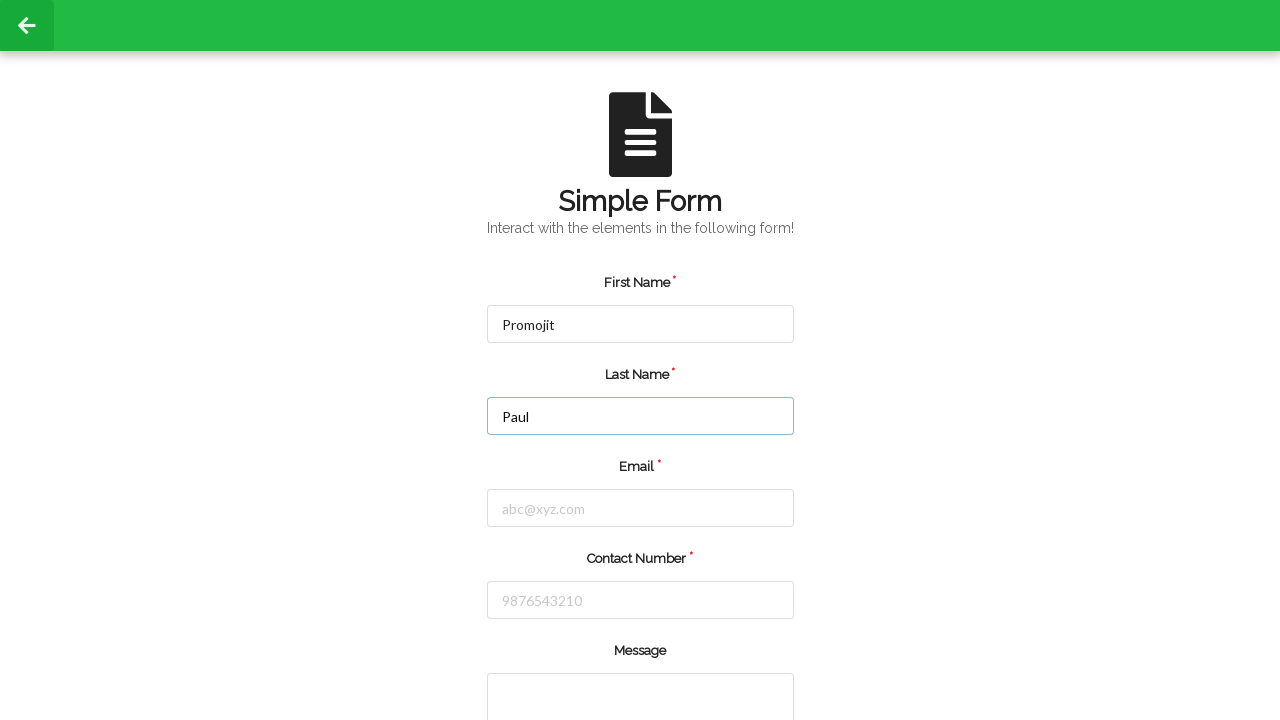

Filled email field with 'promojitpaul78@gmail.com' using XPath locator on xpath=//*[@type='email']
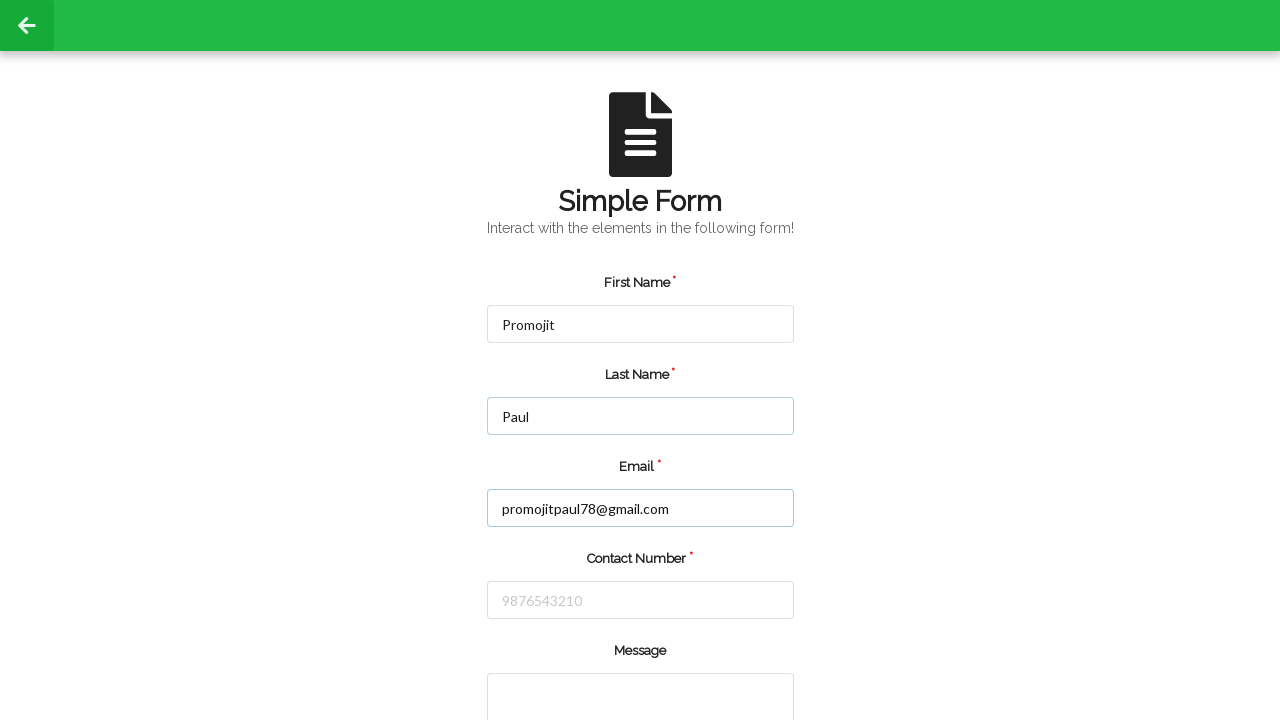

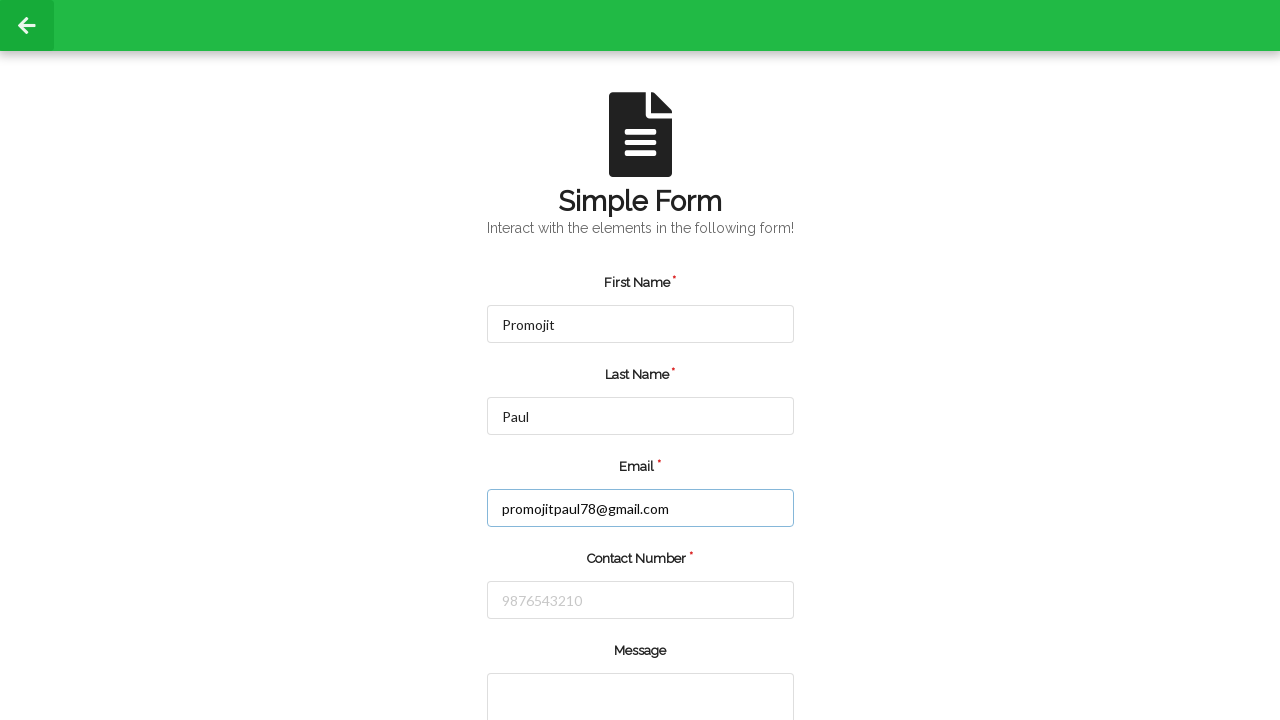